Tests the Playwright documentation website by verifying the title, clicking the "Get Started" link, and checking the navigation to the intro page

Starting URL: https://playwright.dev/

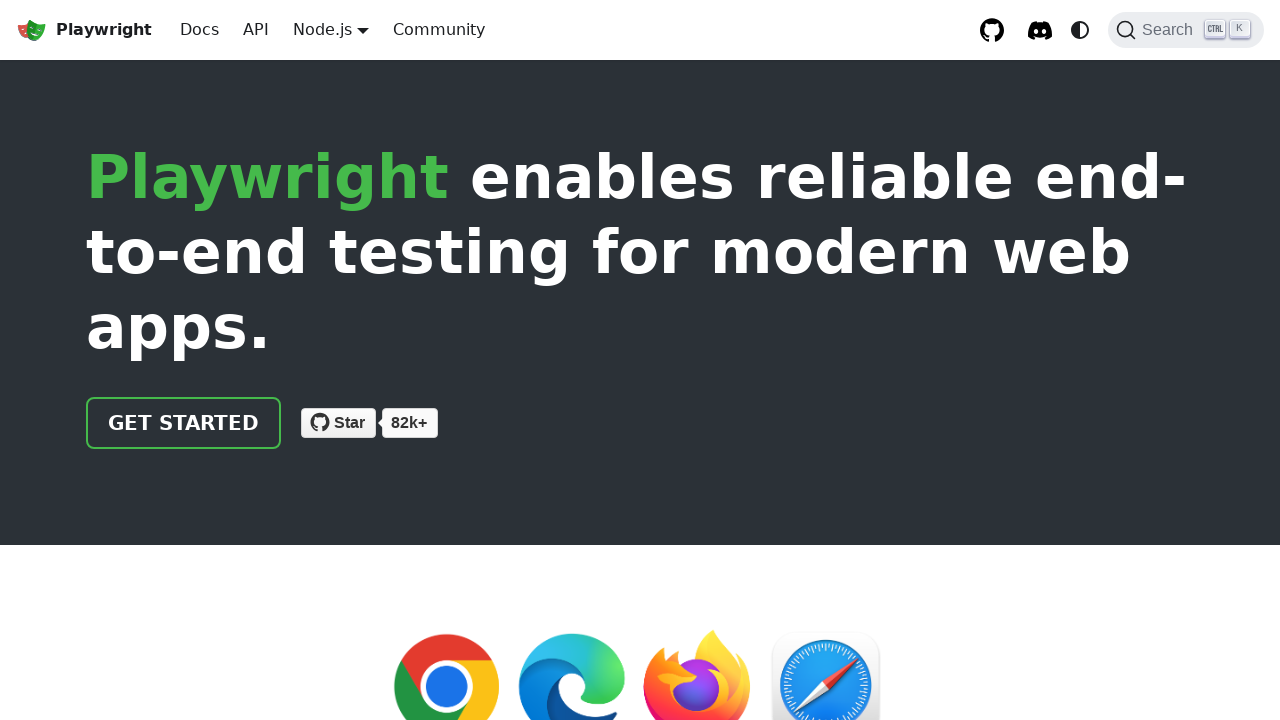

Verified page title contains 'Playwright'
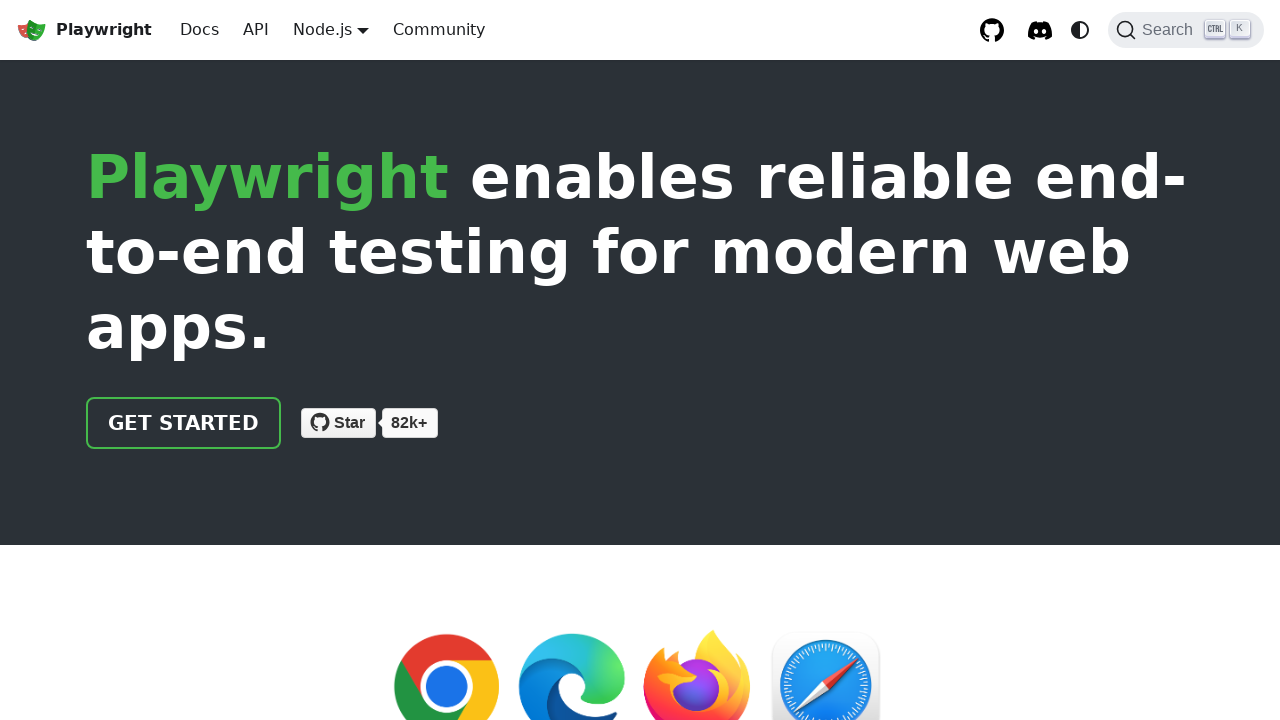

Located 'Get Started' link
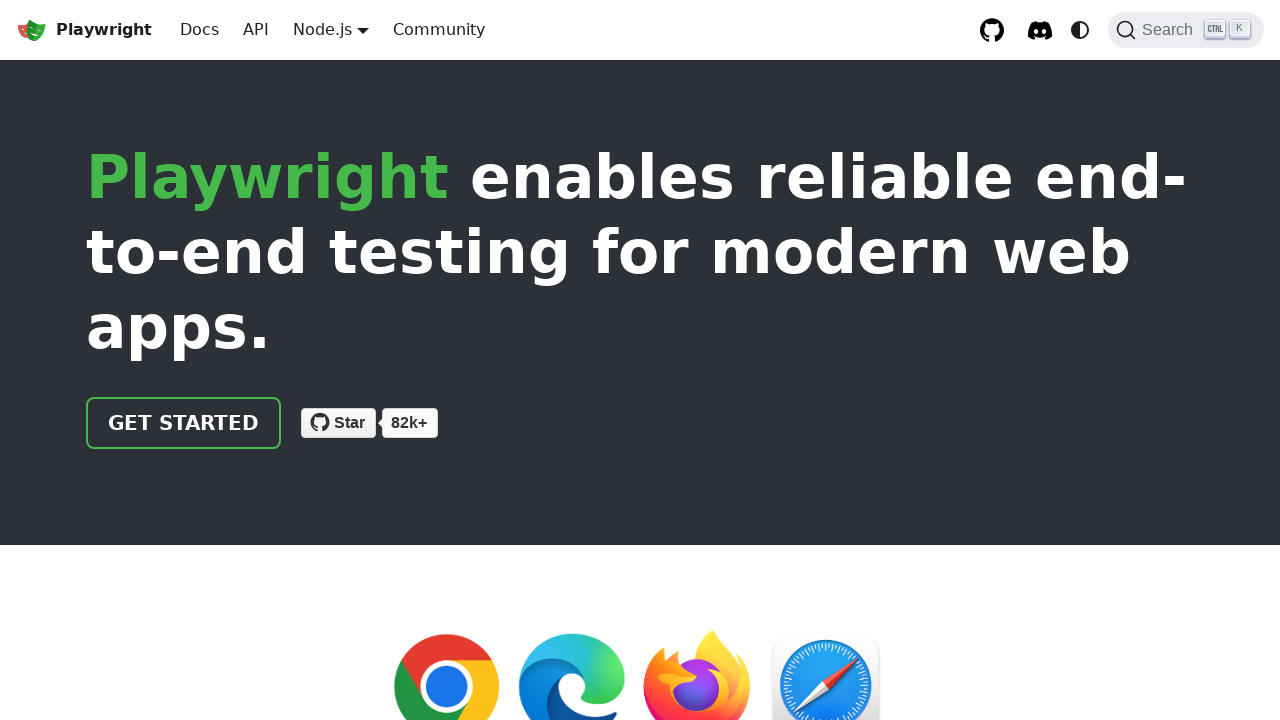

Verified 'Get Started' link has correct href attribute '/docs/intro'
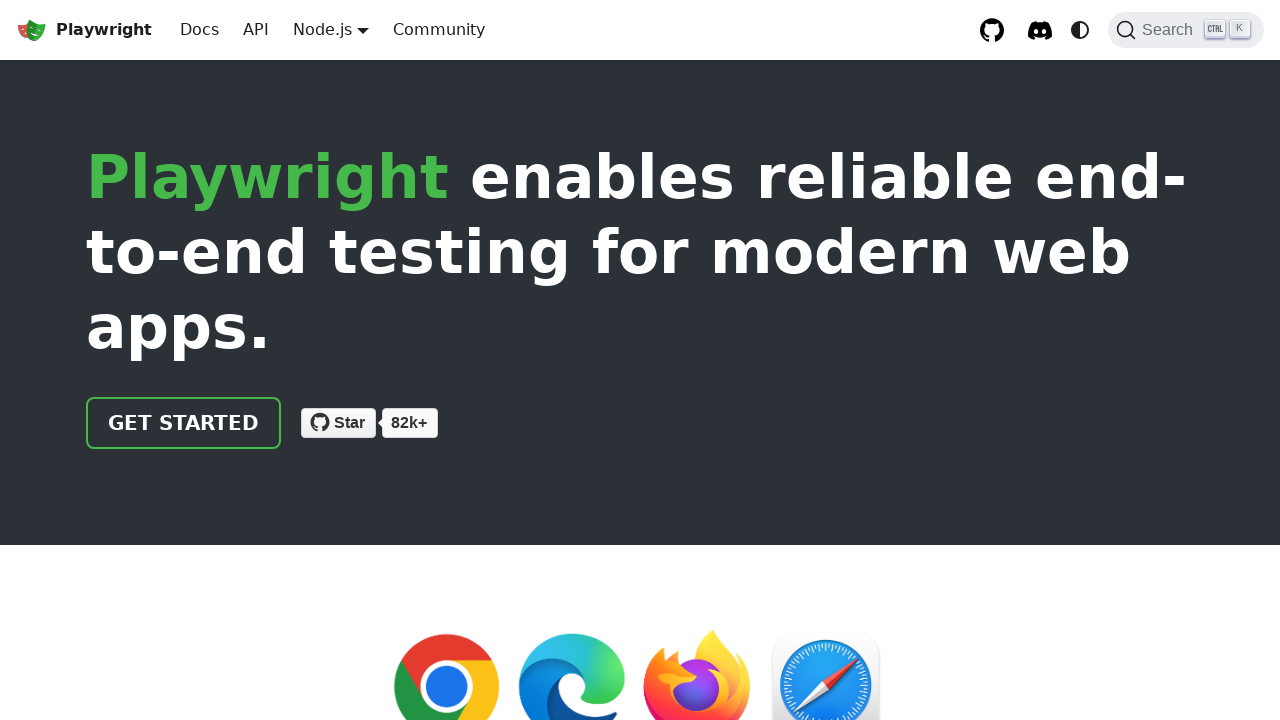

Clicked 'Get Started' link at (184, 423) on text=Get Started
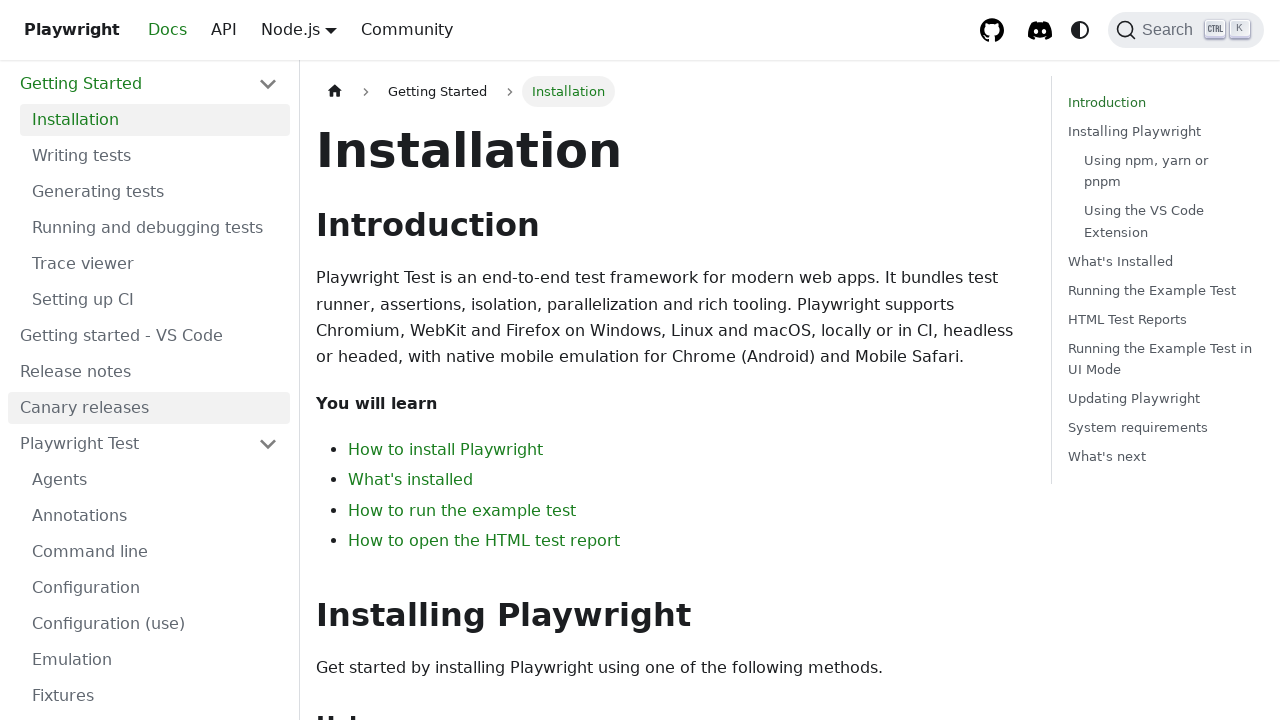

Verified page URL navigated to intro page
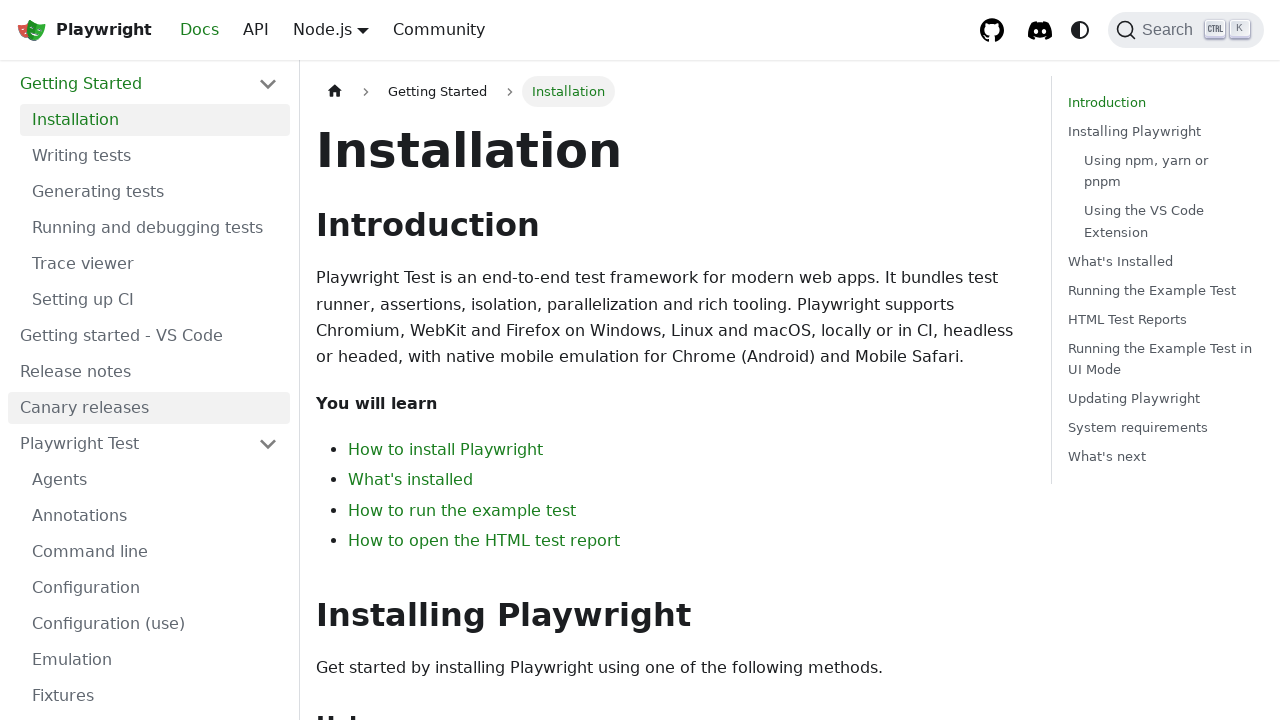

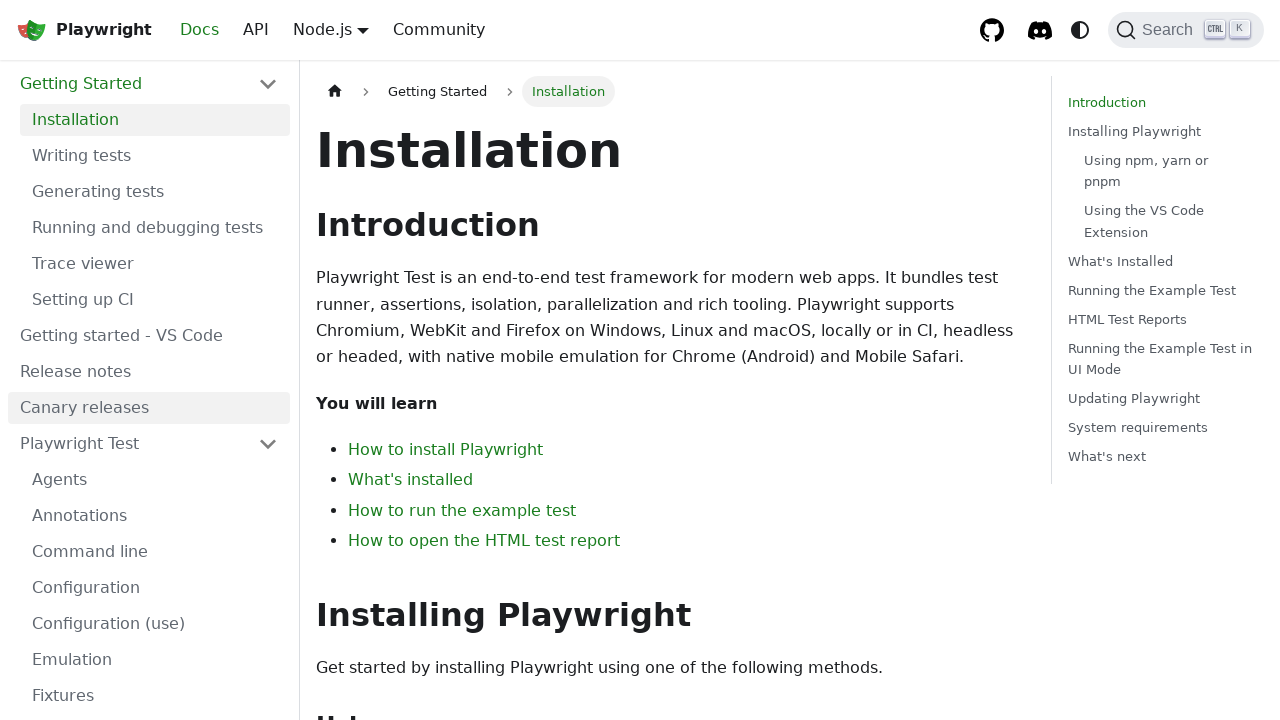